Tests that the todo counter displays the correct number of items as todos are added.

Starting URL: https://demo.playwright.dev/todomvc

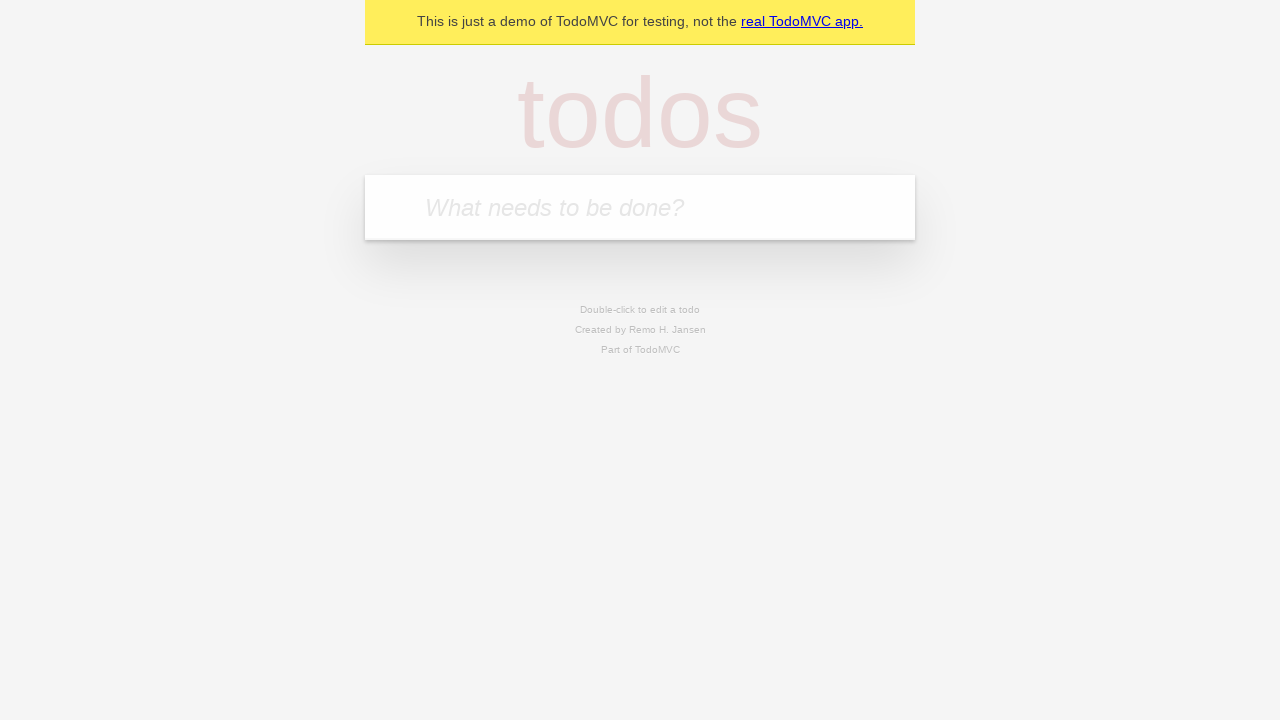

Filled todo input with 'buy some cheese' on internal:attr=[placeholder="What needs to be done?"i]
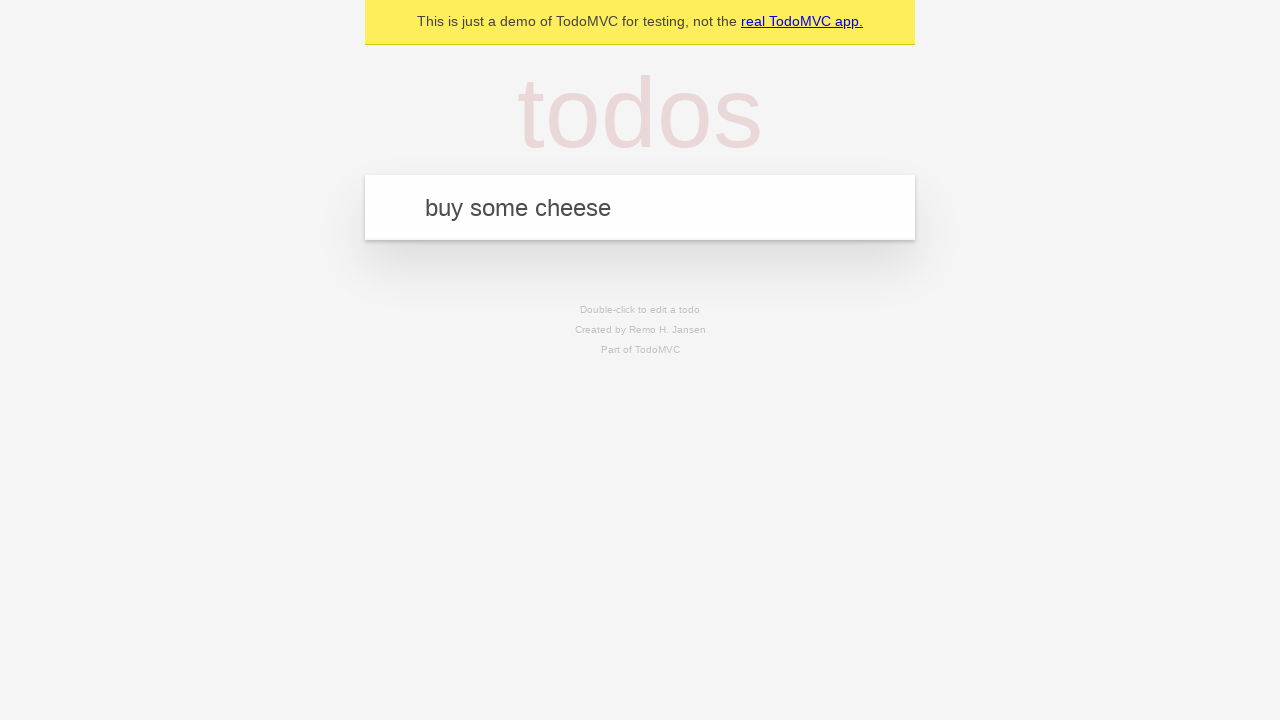

Pressed Enter to add first todo item on internal:attr=[placeholder="What needs to be done?"i]
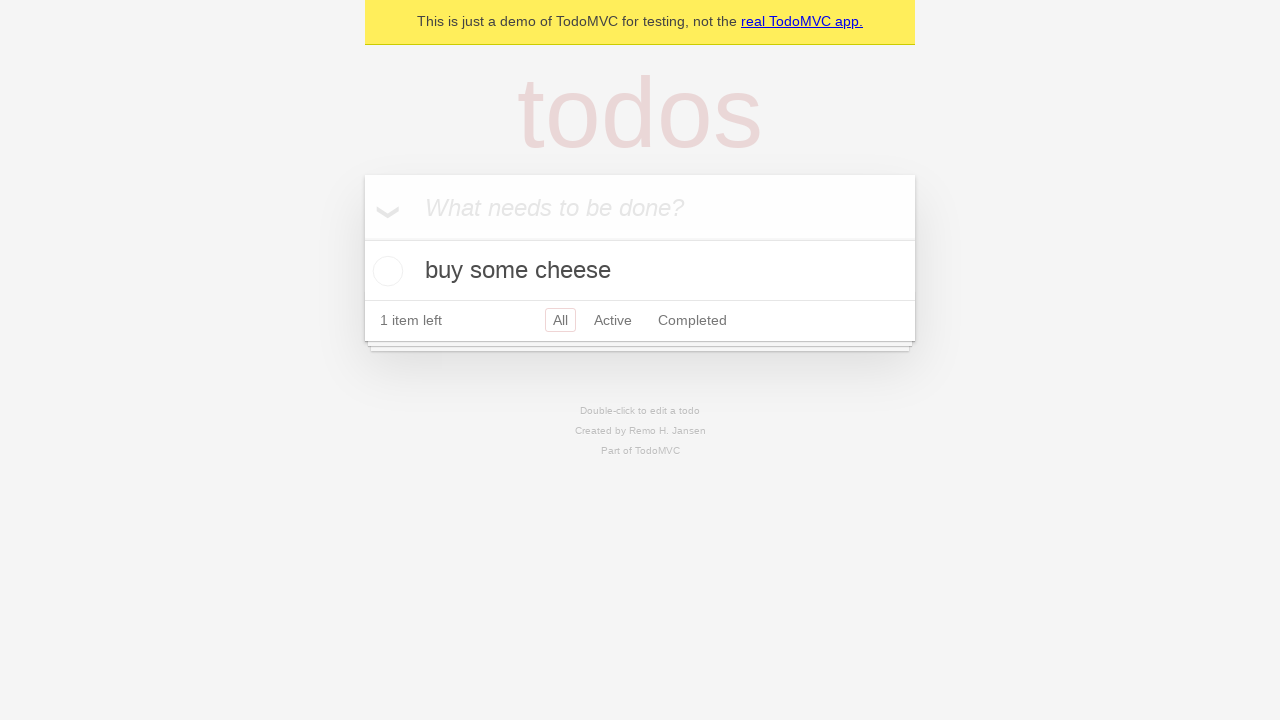

Todo counter element appeared
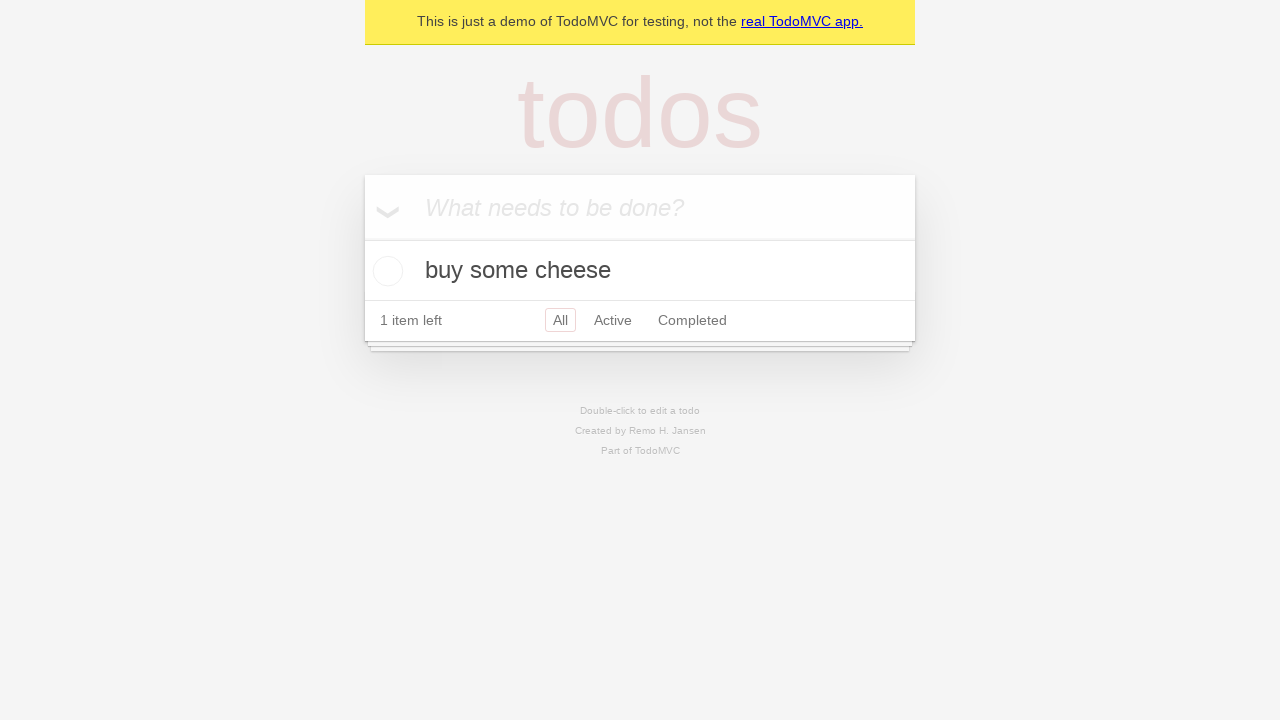

Filled todo input with 'feed the cat' on internal:attr=[placeholder="What needs to be done?"i]
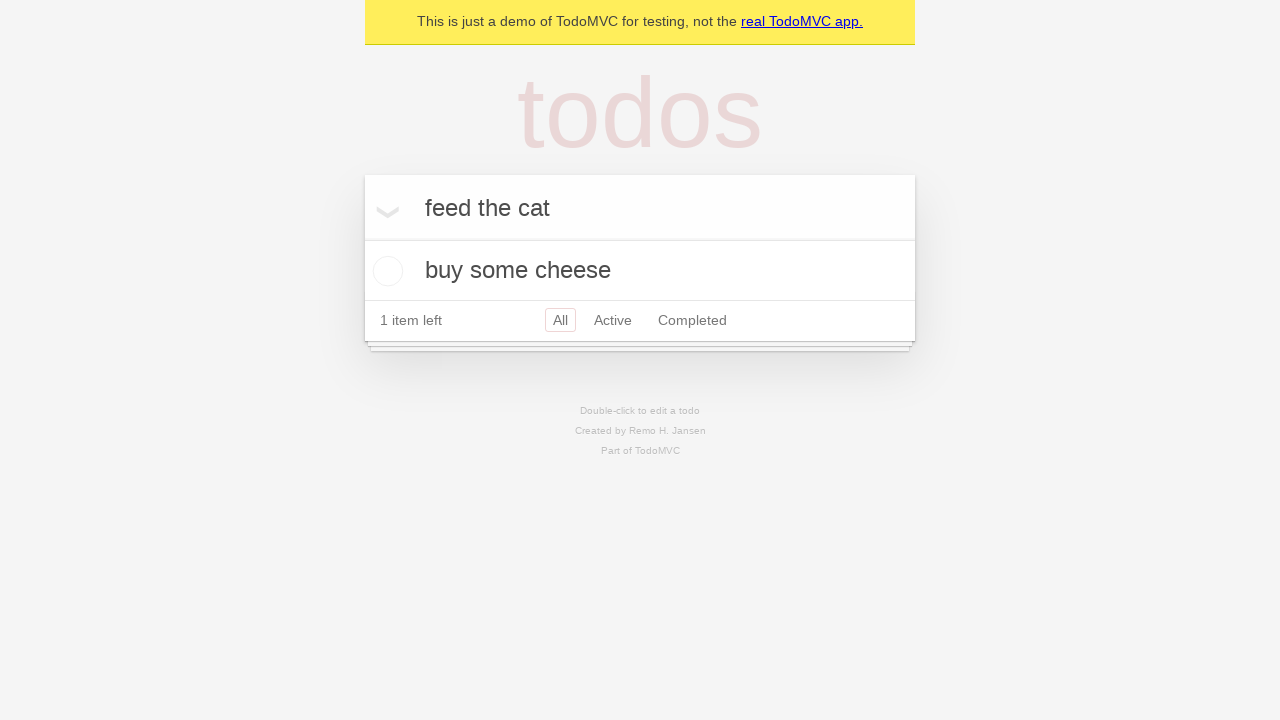

Pressed Enter to add second todo item on internal:attr=[placeholder="What needs to be done?"i]
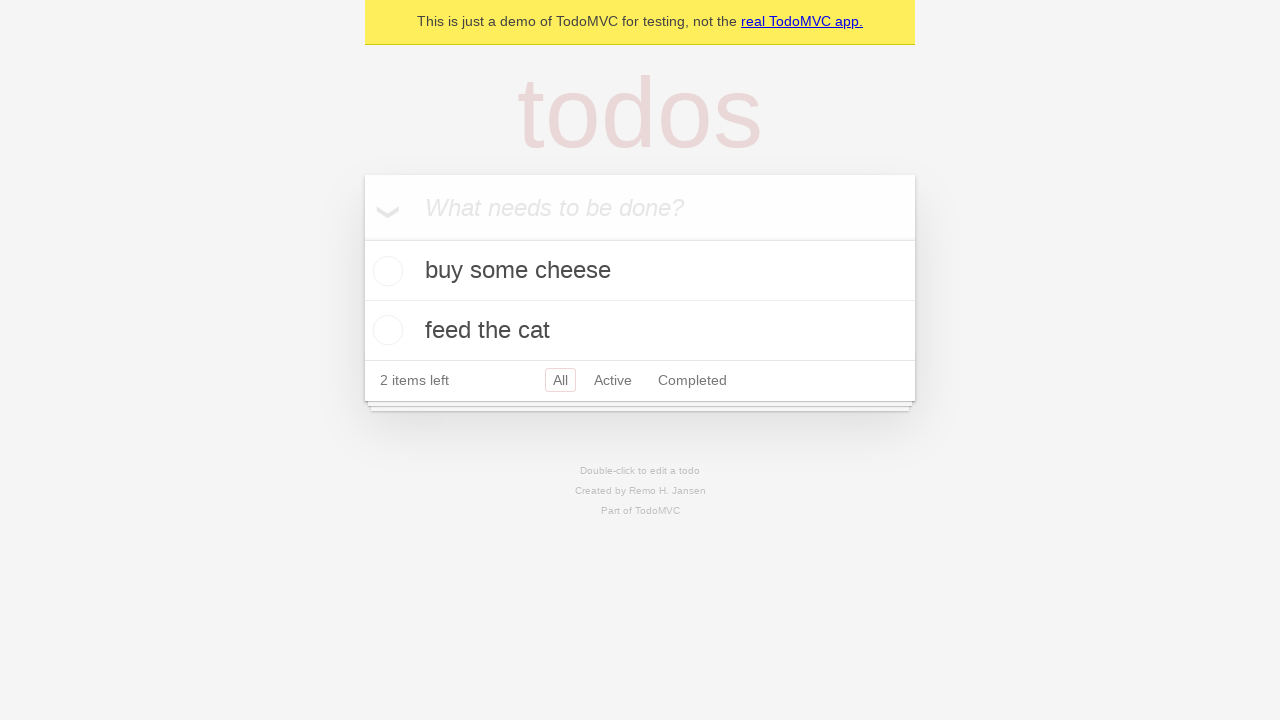

Waited for counter to update
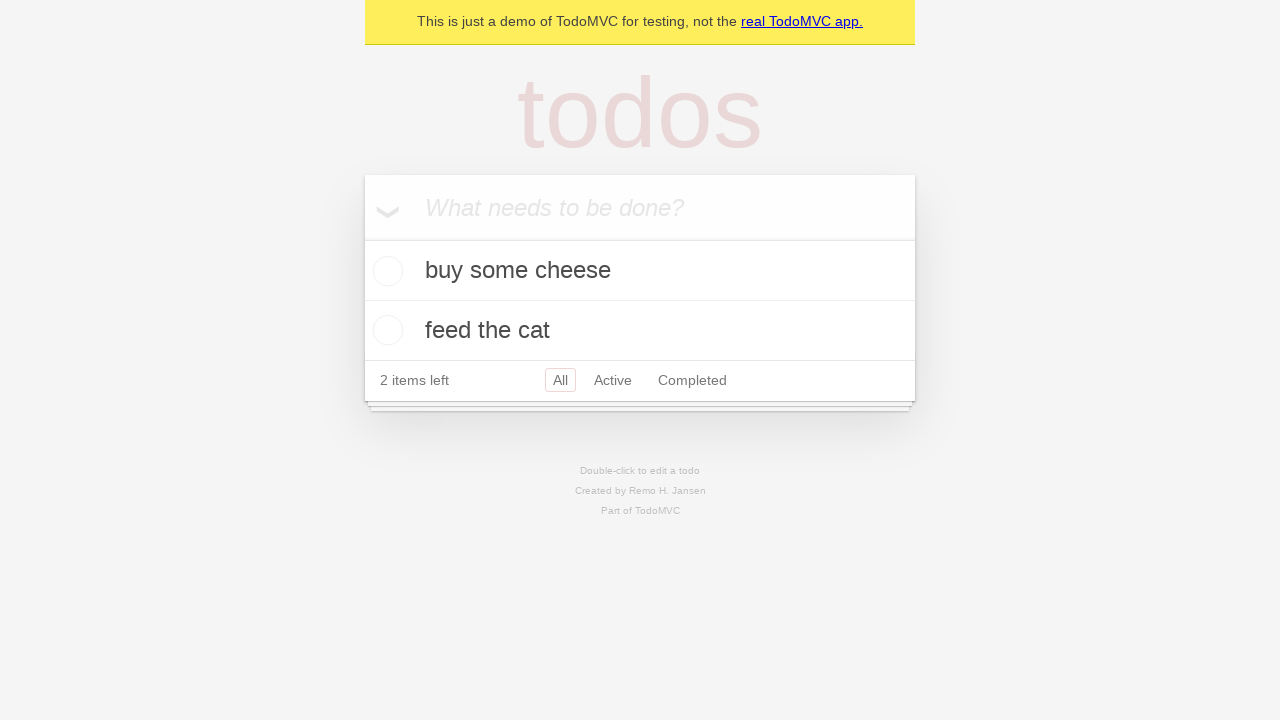

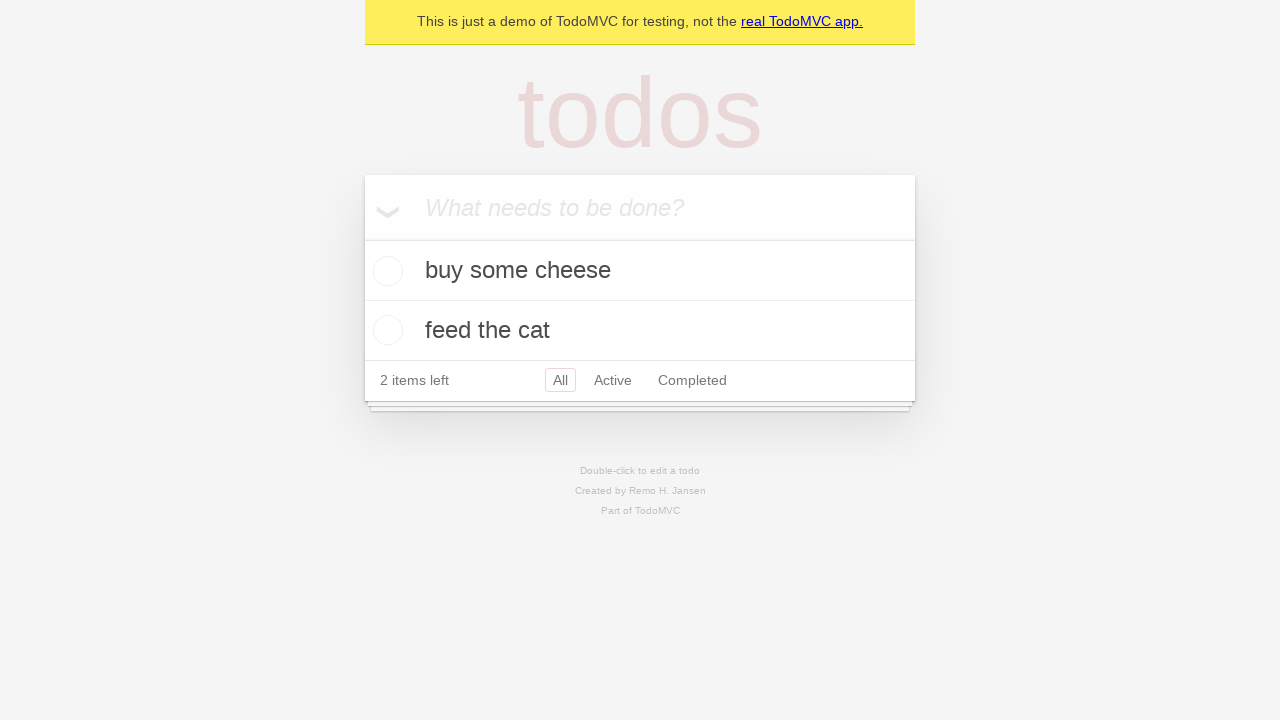